Tests key press functionality by sending various keyboard keys including Alt, Escape, Delete, arrow keys, and key combinations

Starting URL: https://the-internet.herokuapp.com/key_presses

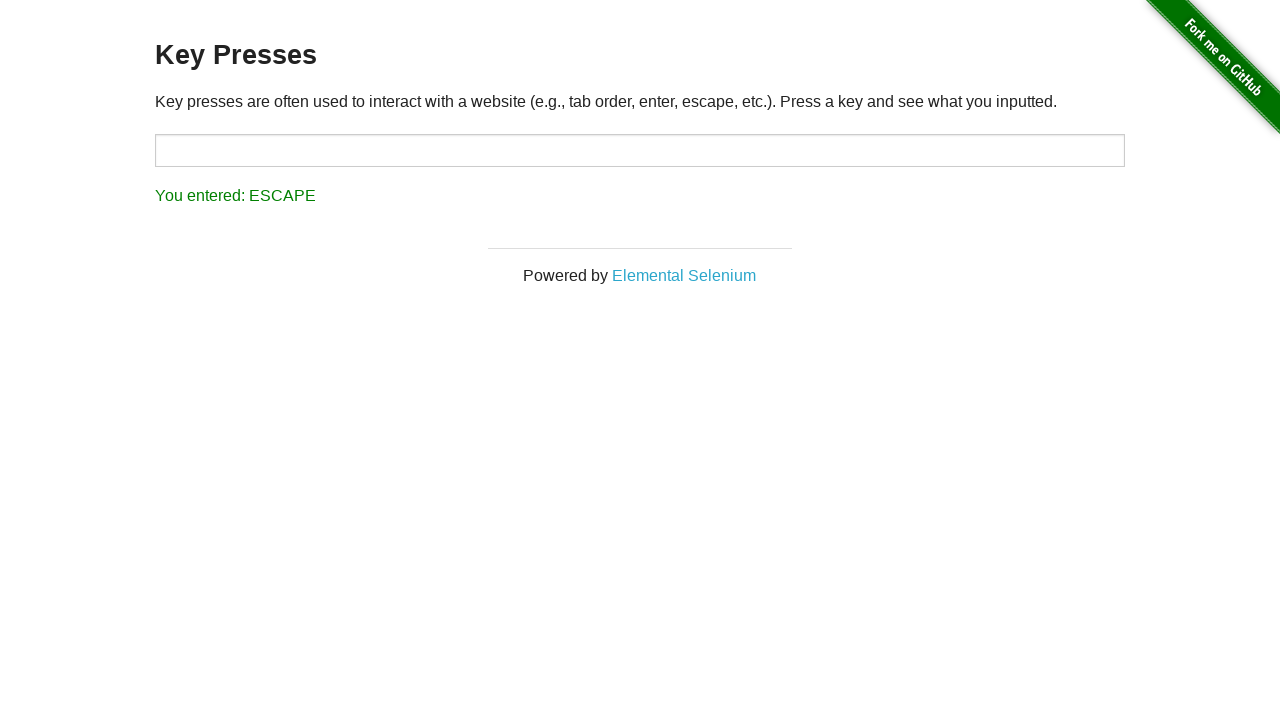

Pressed Alt key
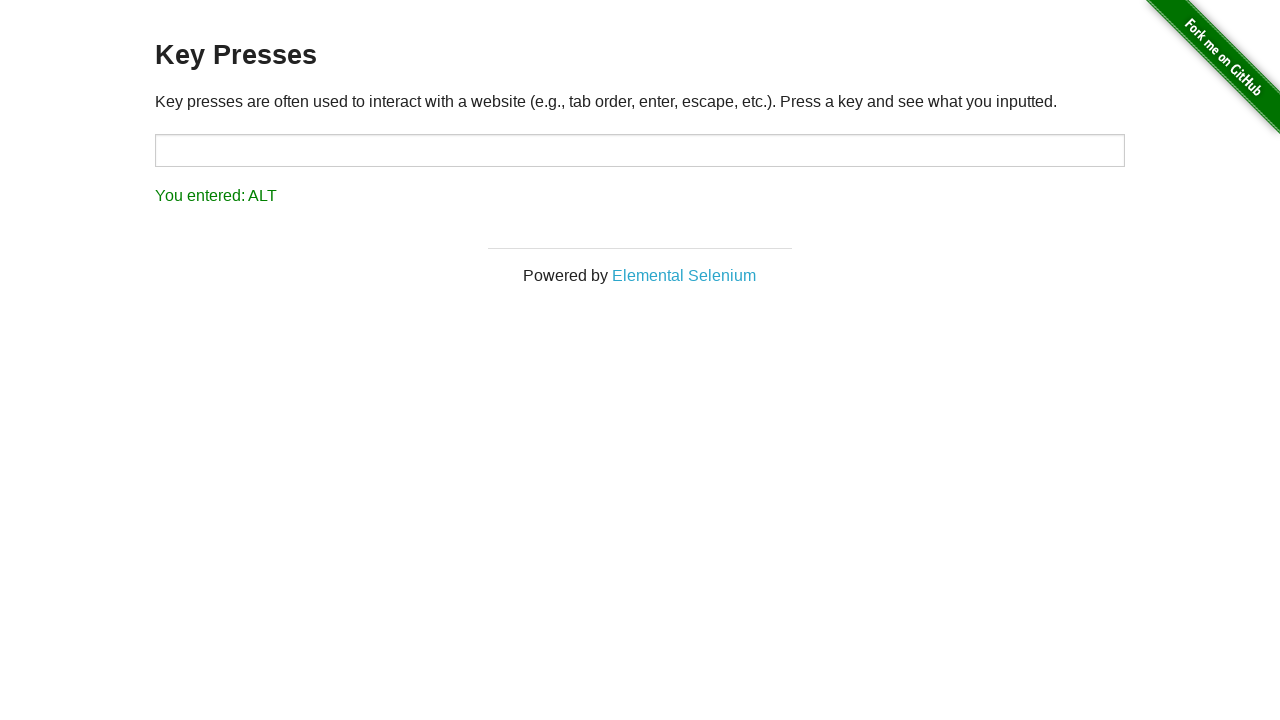

Pressed Escape key
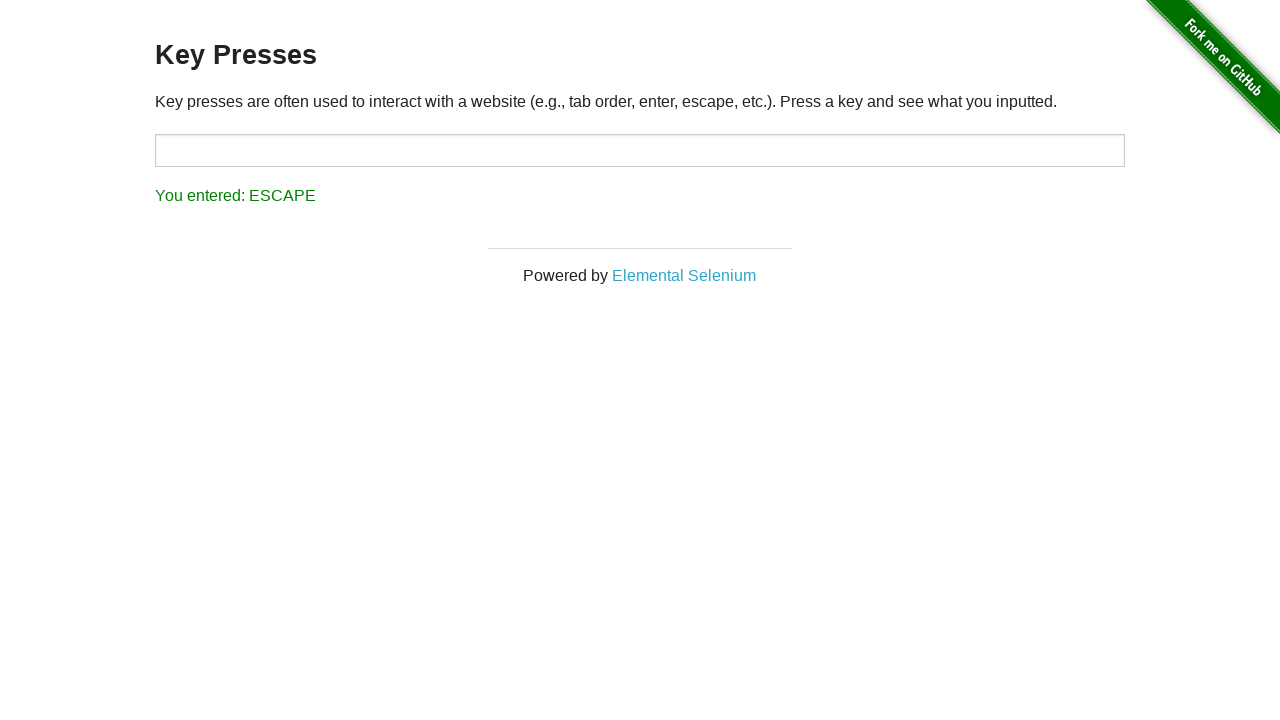

Pressed Delete key
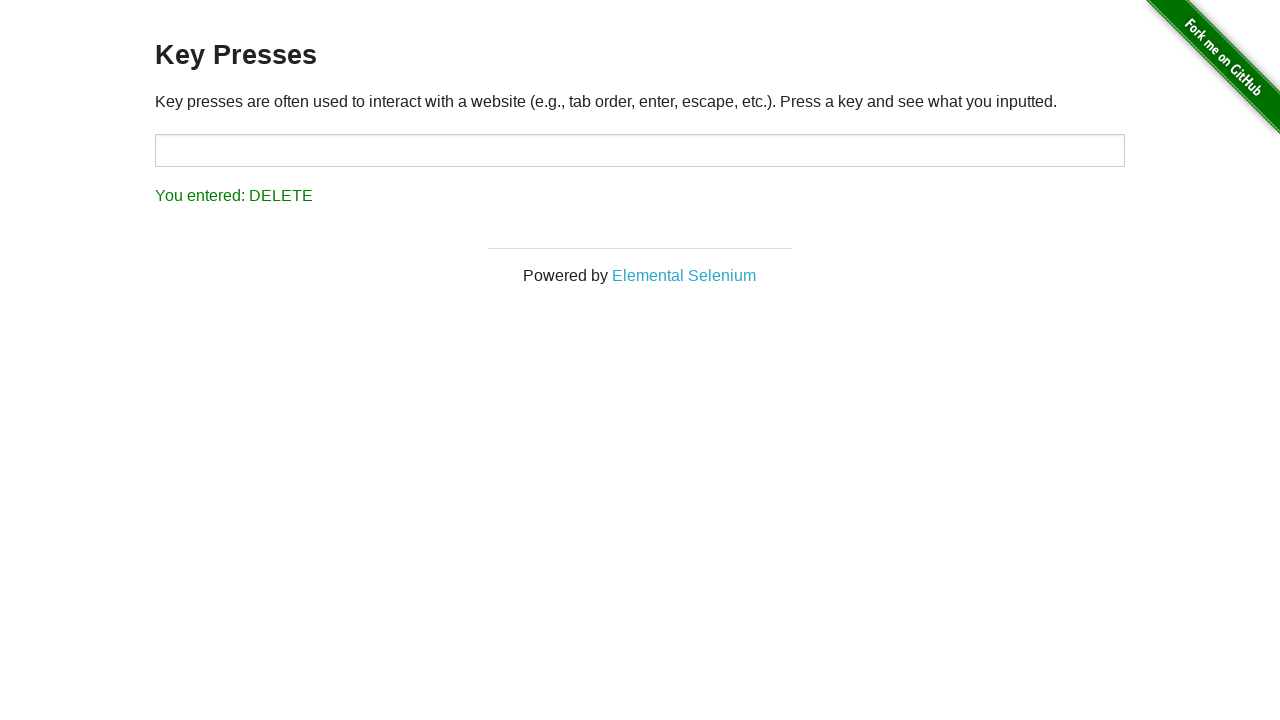

Pressed ArrowLeft key
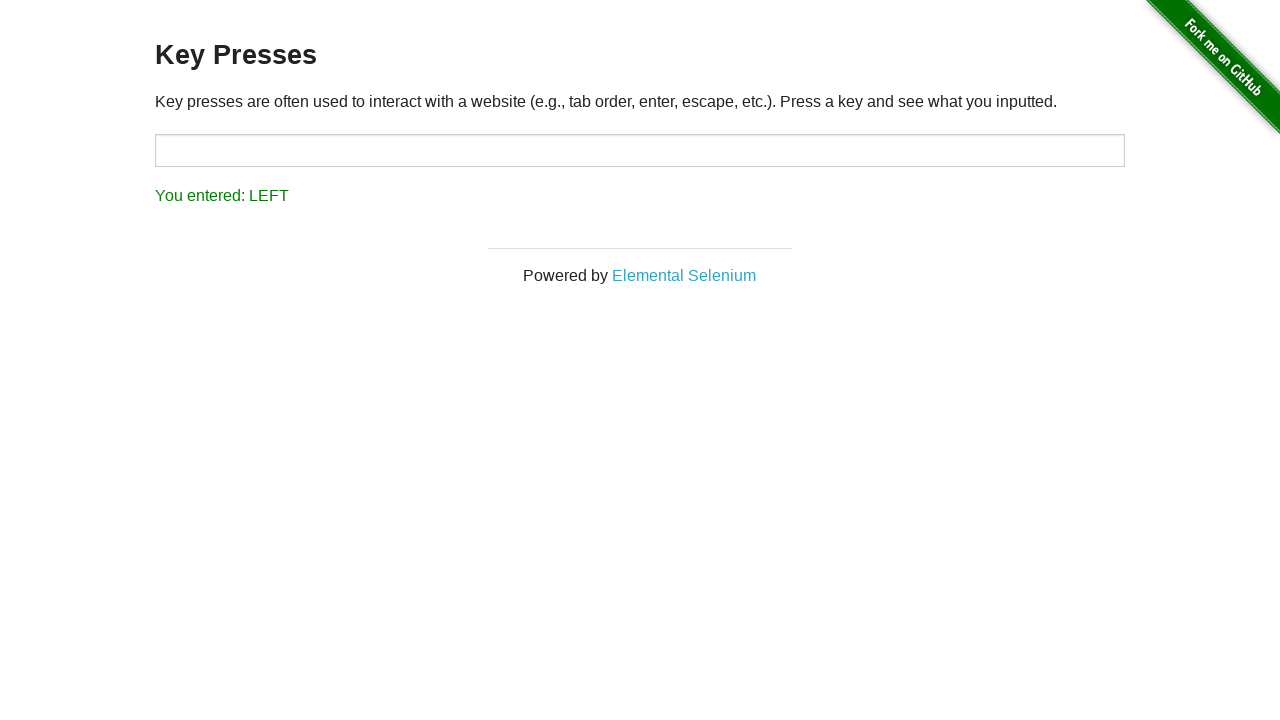

Pressed ArrowLeft key
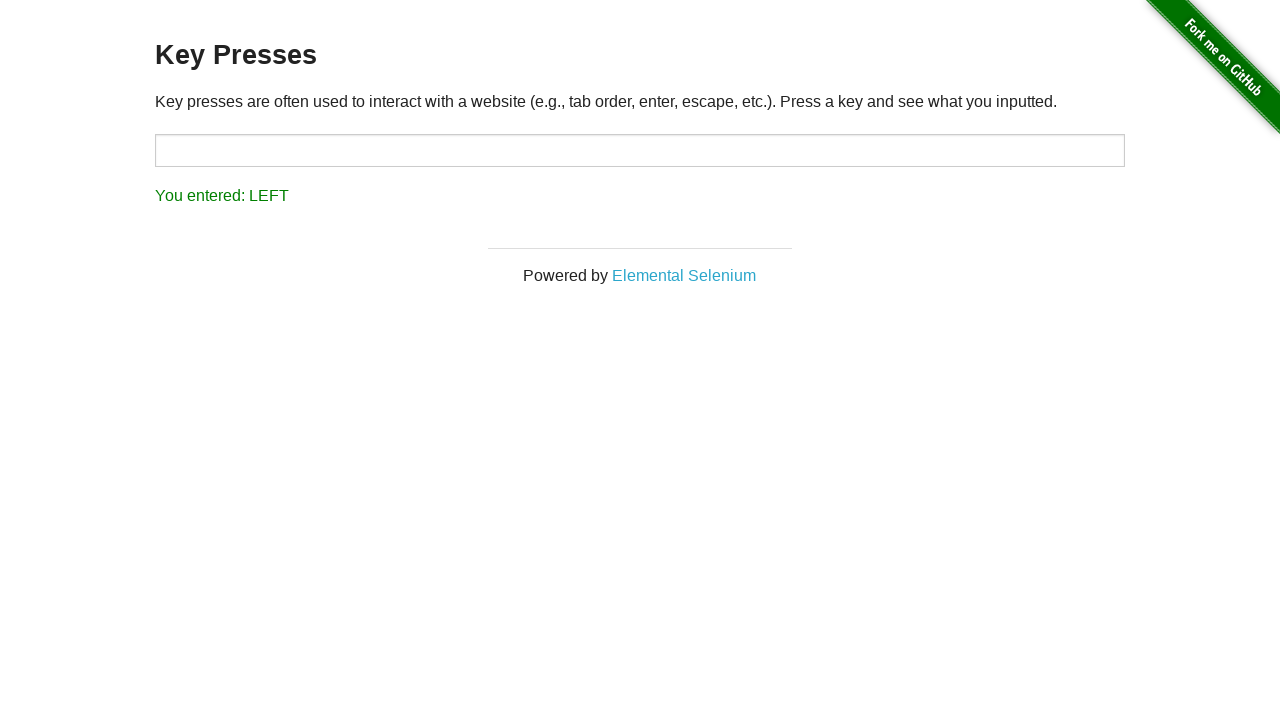

Pressed ArrowRight key
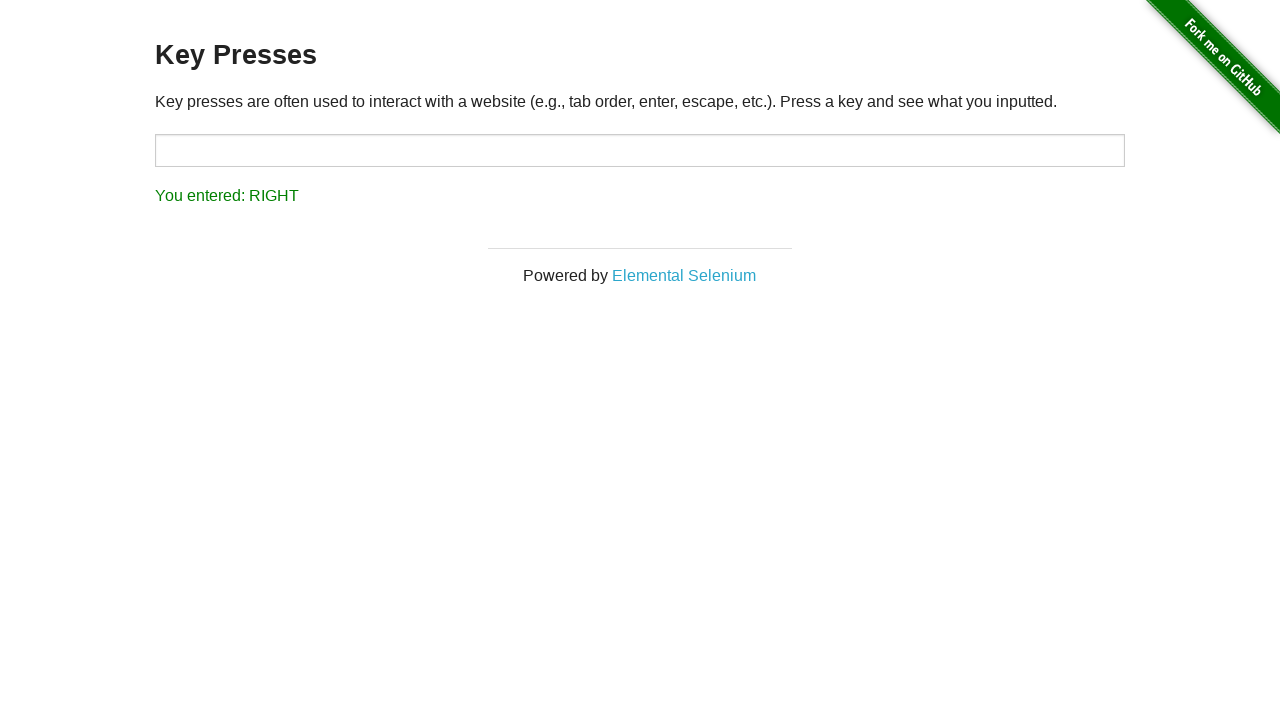

Typed 'OKKKKKK' characters
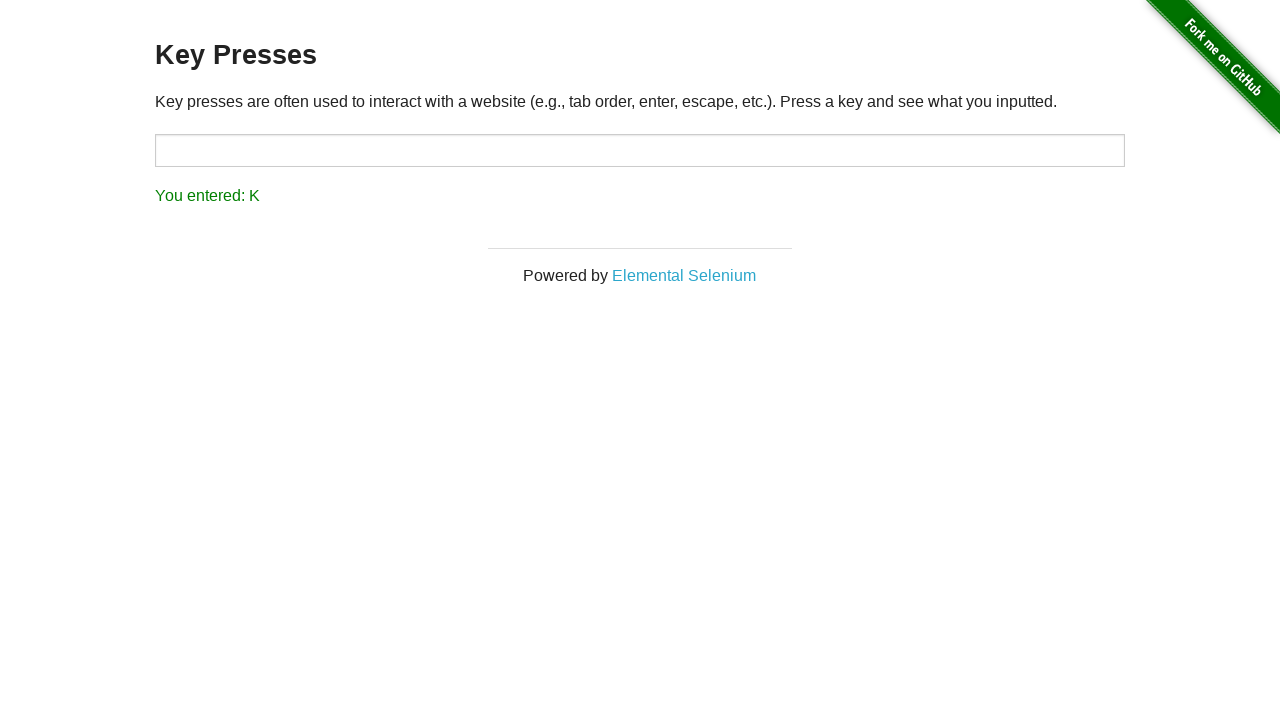

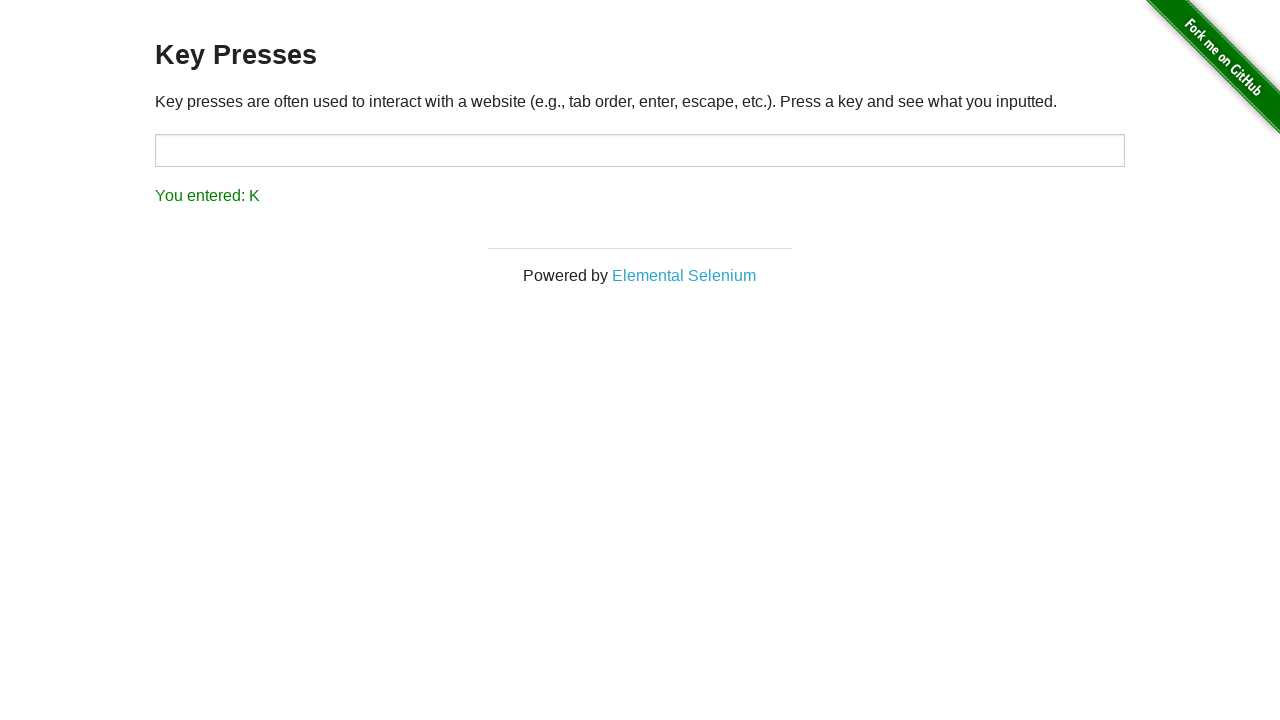